Navigates to MDN documentation page for checkbox input elements and refreshes the page

Starting URL: https://developer.mozilla.org/en-US/docs/Web/HTML/Element/input/checkbox

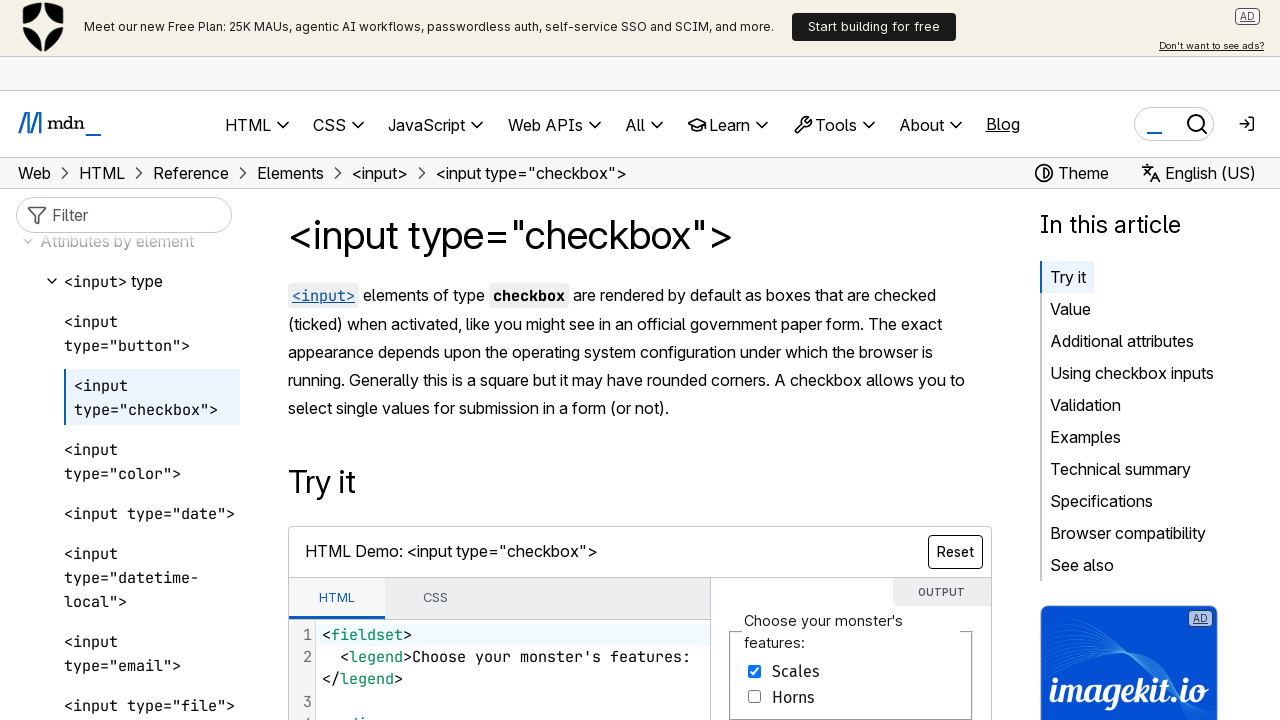

Waited for MDN checkbox documentation page to load (domcontentloaded)
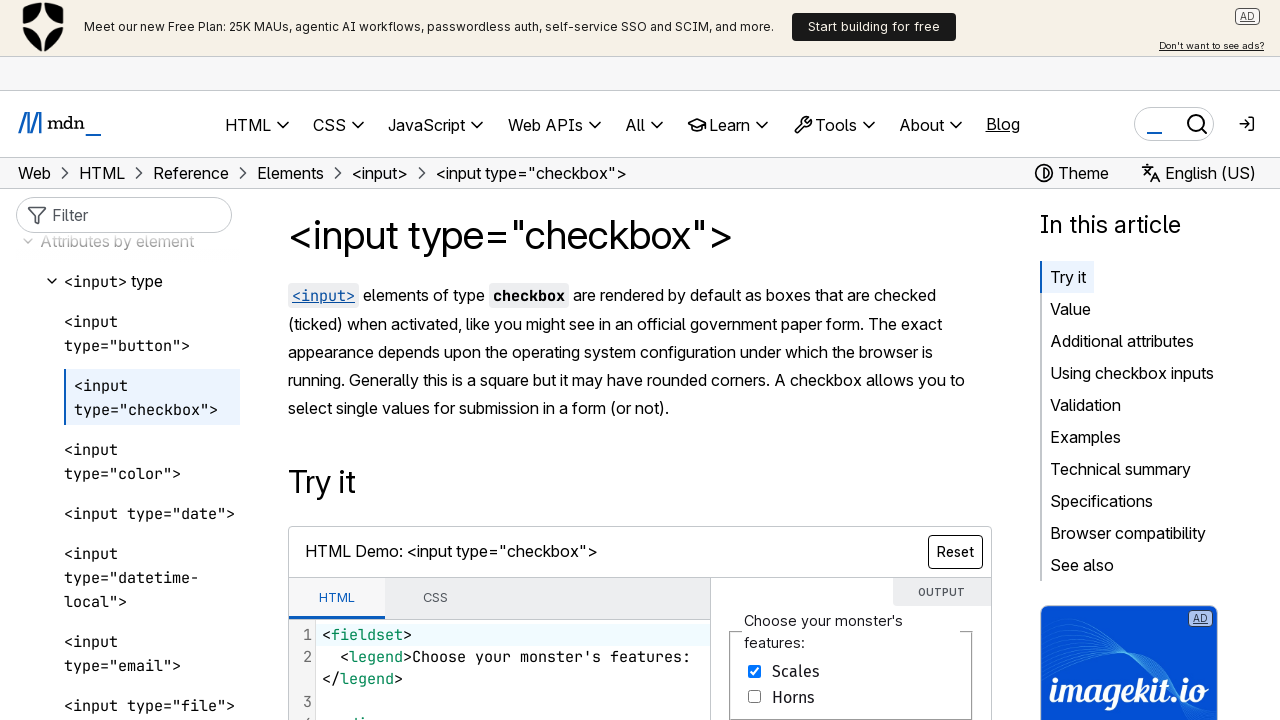

Refreshed the MDN checkbox documentation page
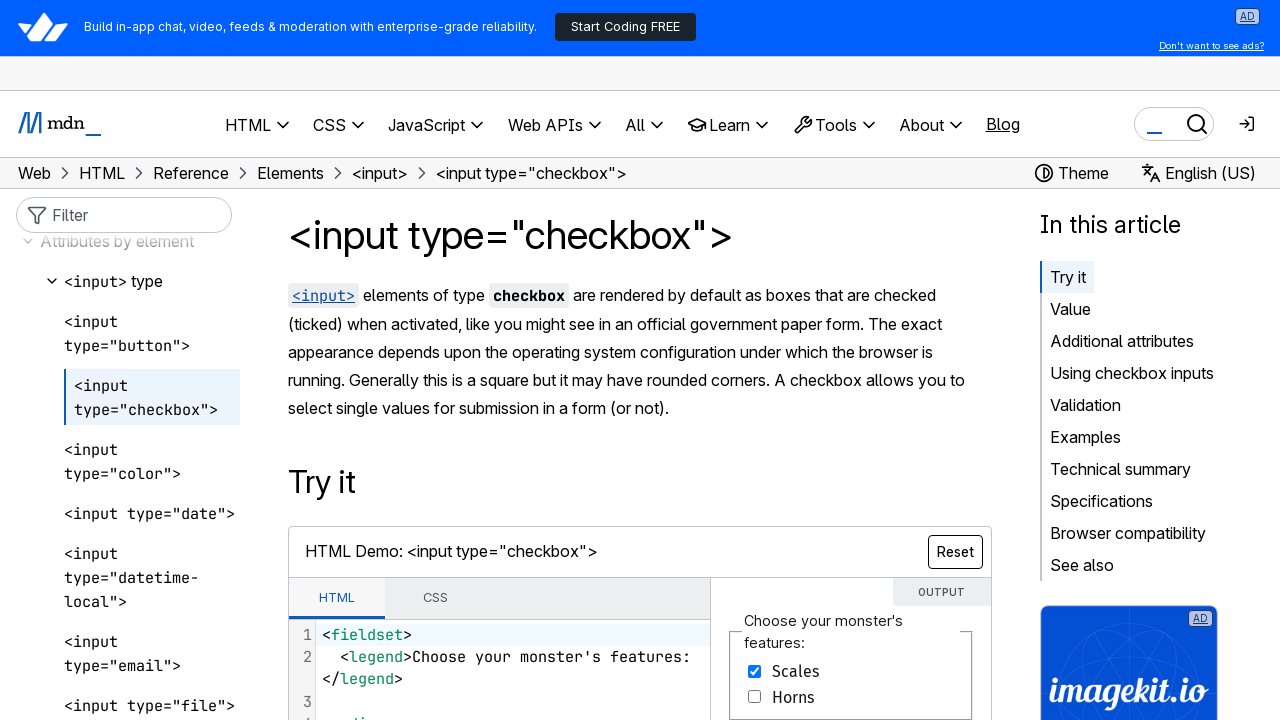

Waited for page to load after refresh (domcontentloaded)
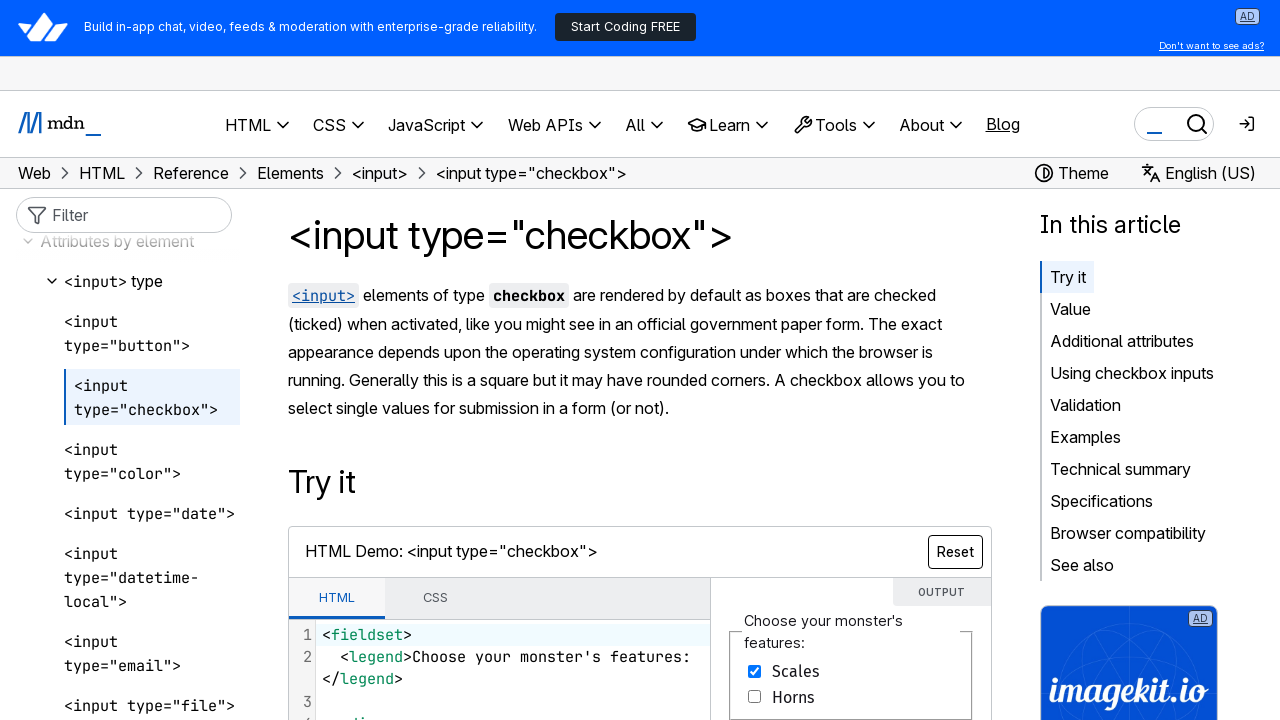

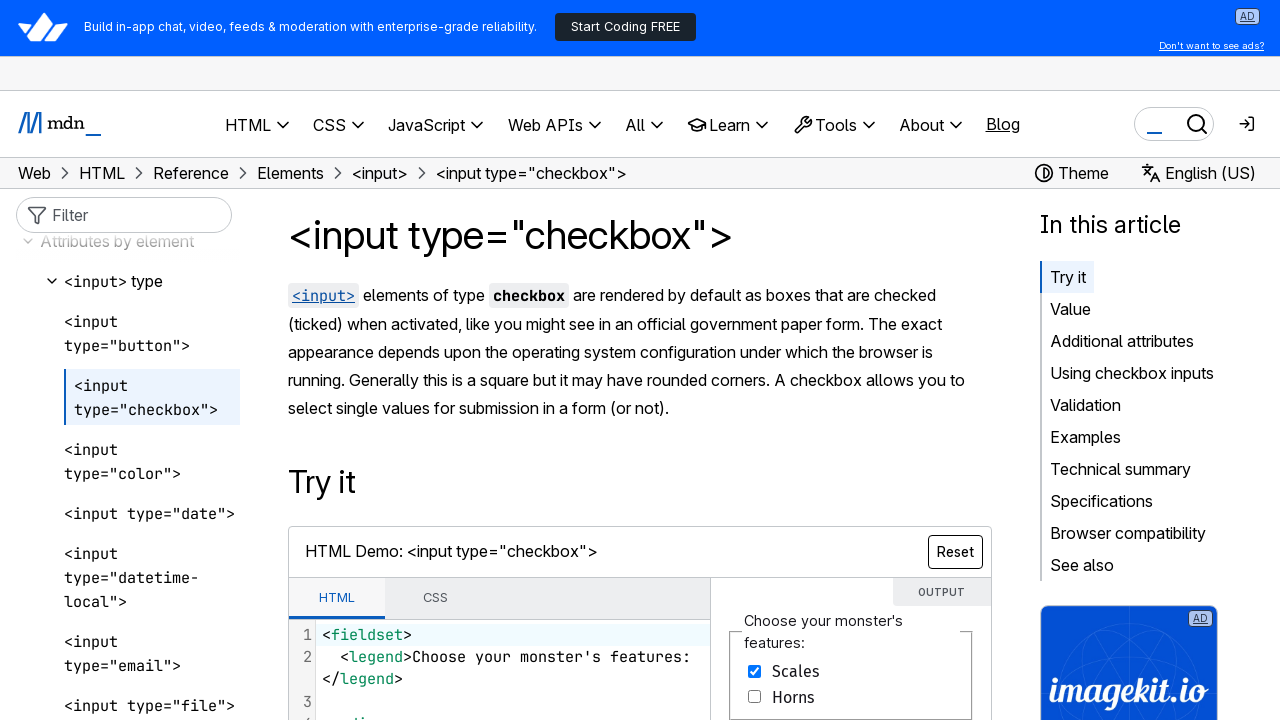